Tests navigation to external tab by clicking open tab button which navigates to QA Click Academy site and verifying content

Starting URL: https://rahulshettyacademy.com/AutomationPractice/

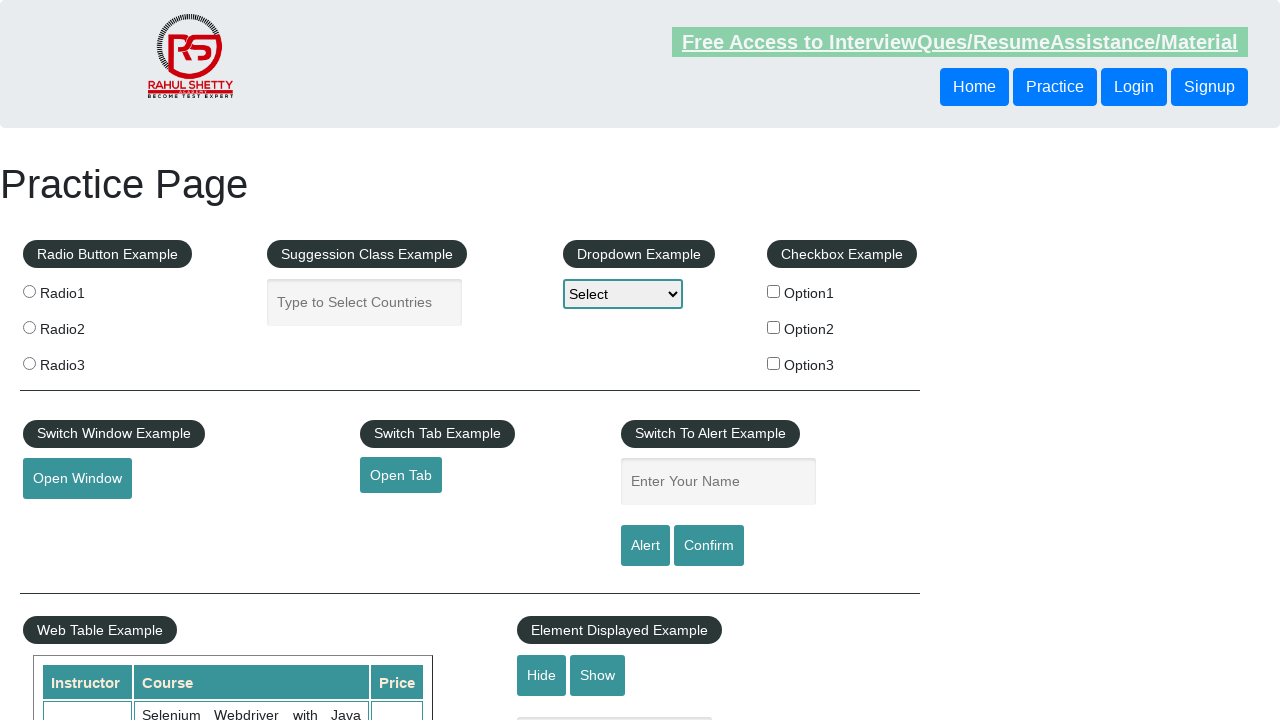

Removed target attribute from open tab link to allow same-tab navigation
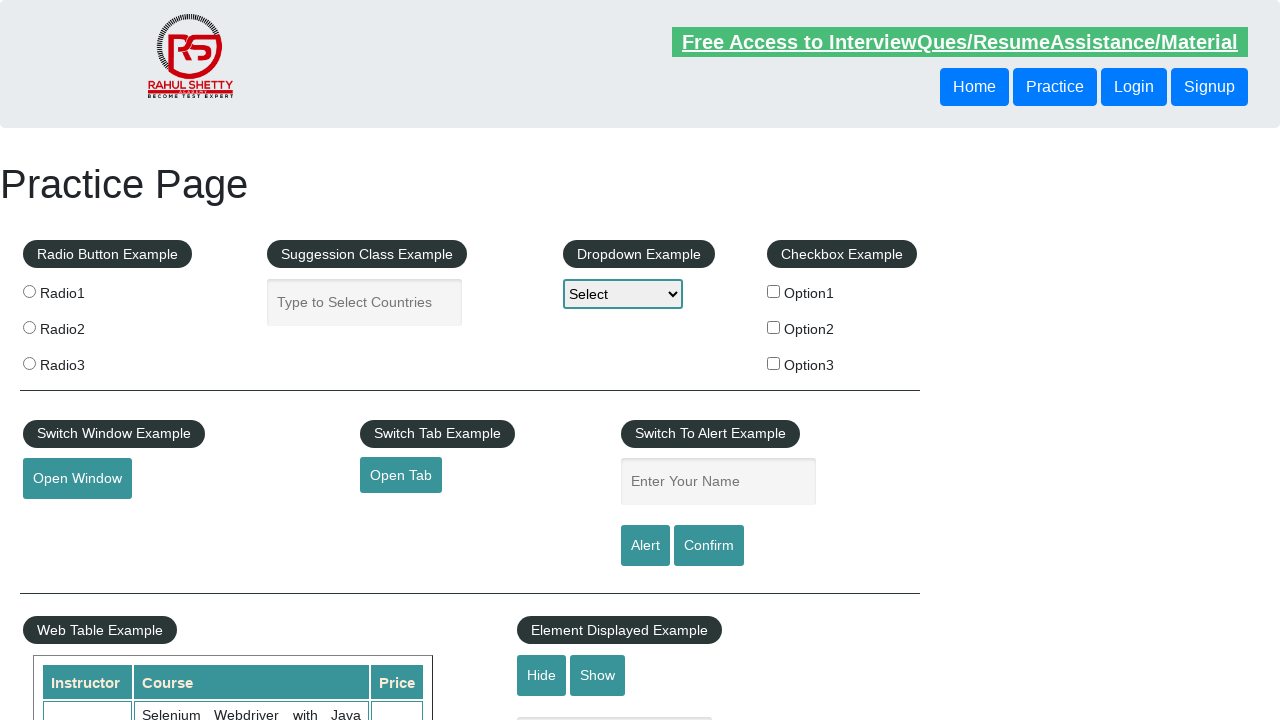

Clicked open tab button to navigate to QA Click Academy site at (401, 475) on #opentab
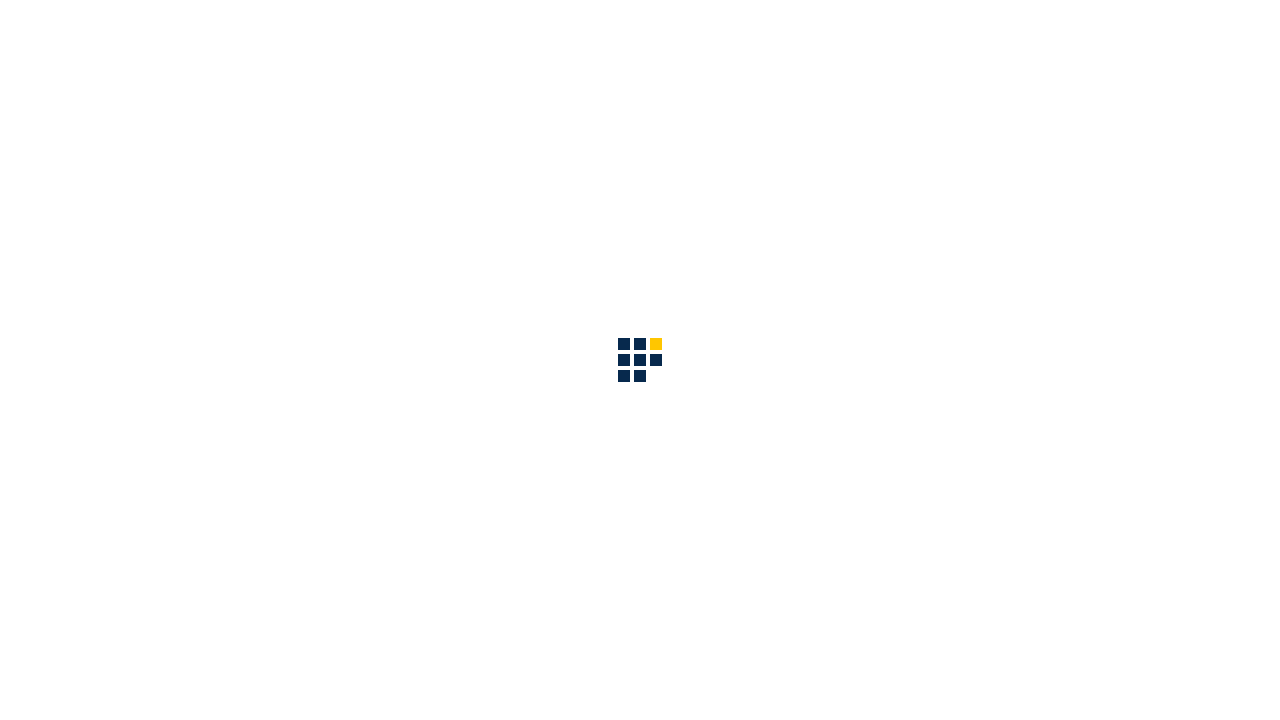

Waited for page to load and network to become idle
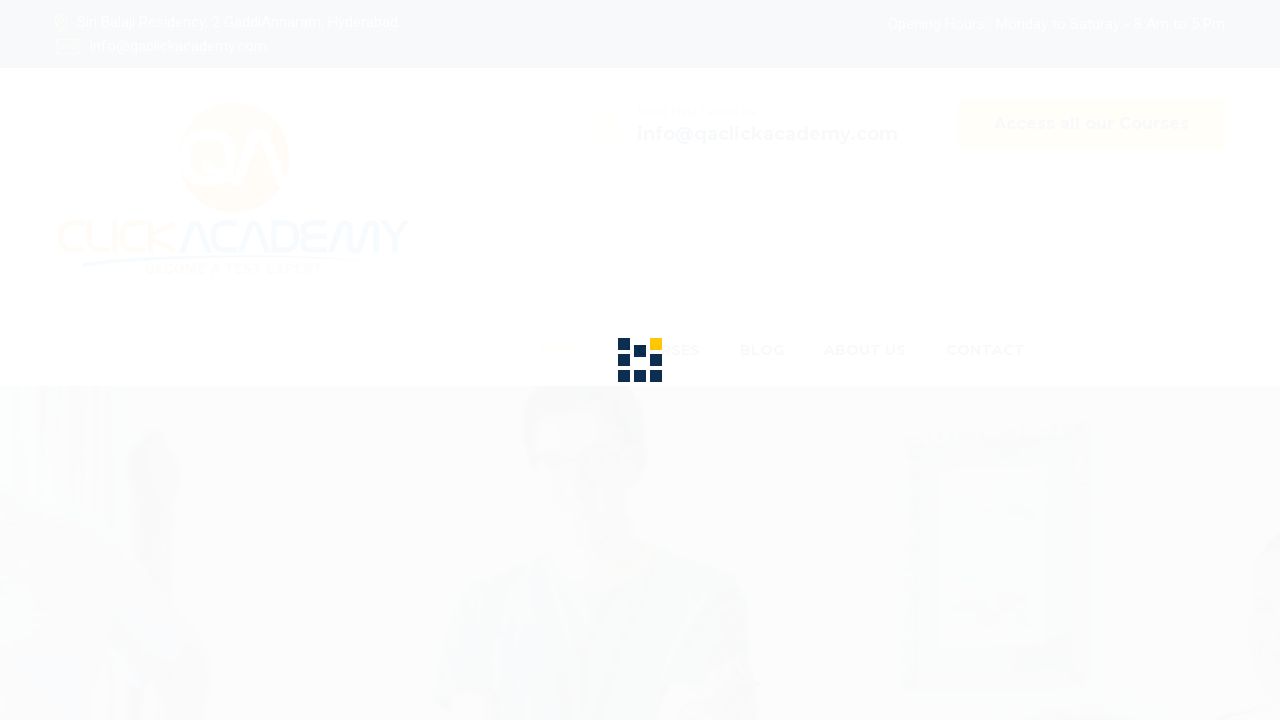

Clicked About link in the navigation menu at (865, 36) on #navbarSupportedContent a[href*='about']
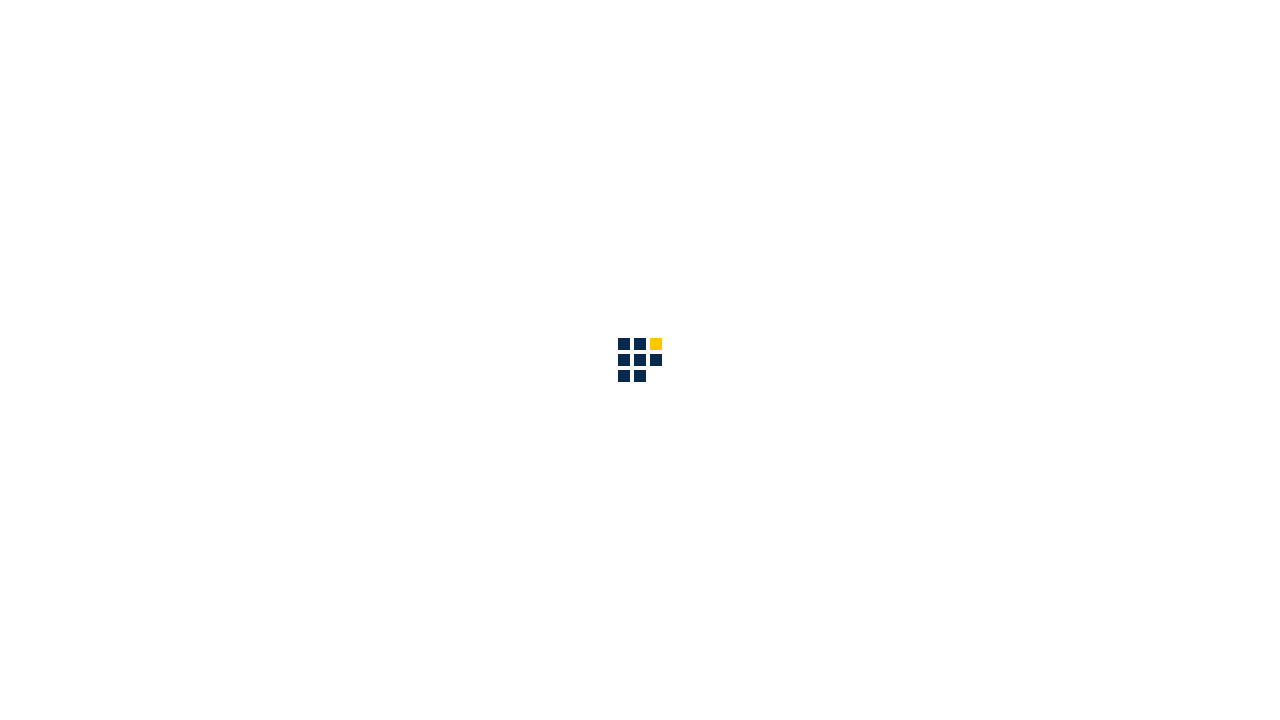

Waited for page heading to load
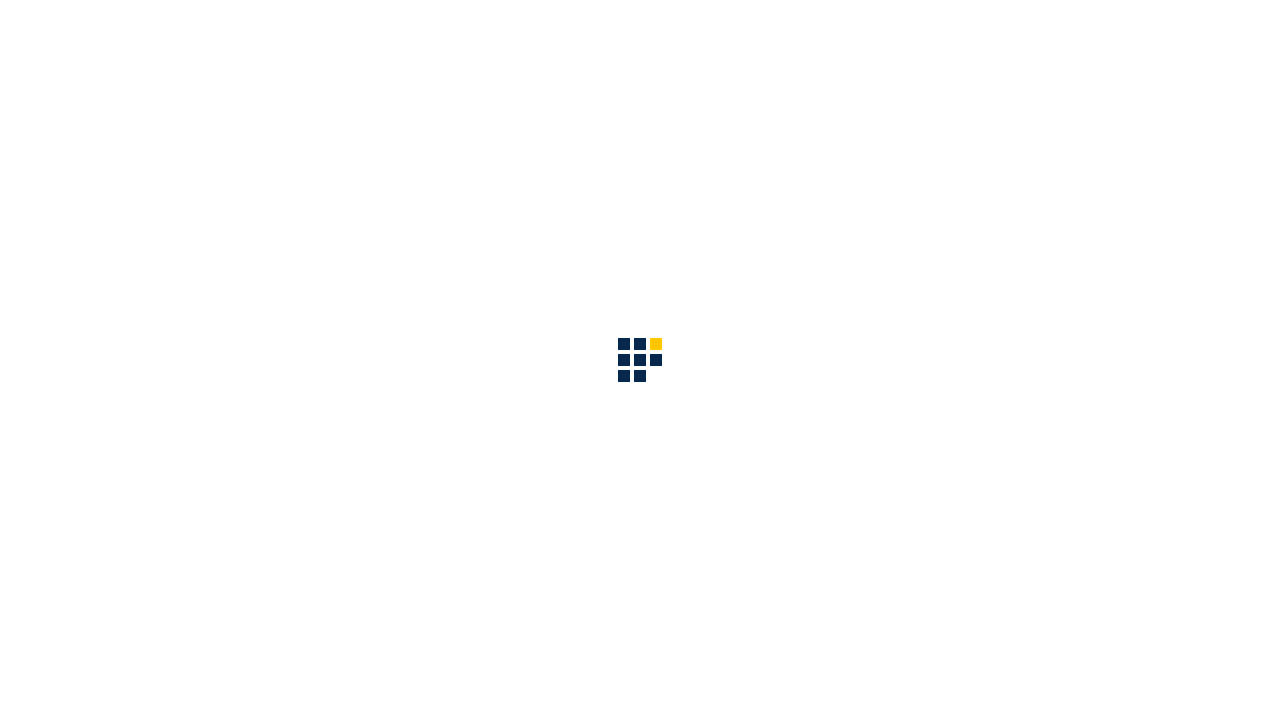

Verified that 'QAClick Academy' text is present in the page heading
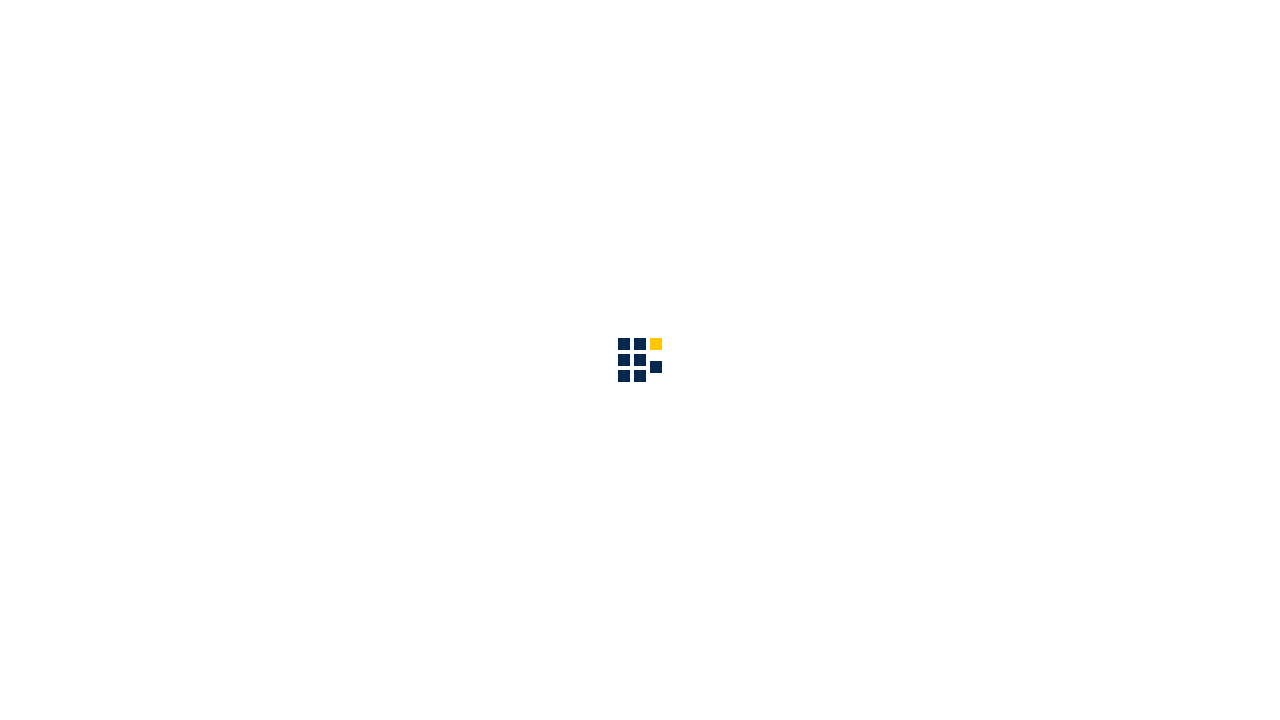

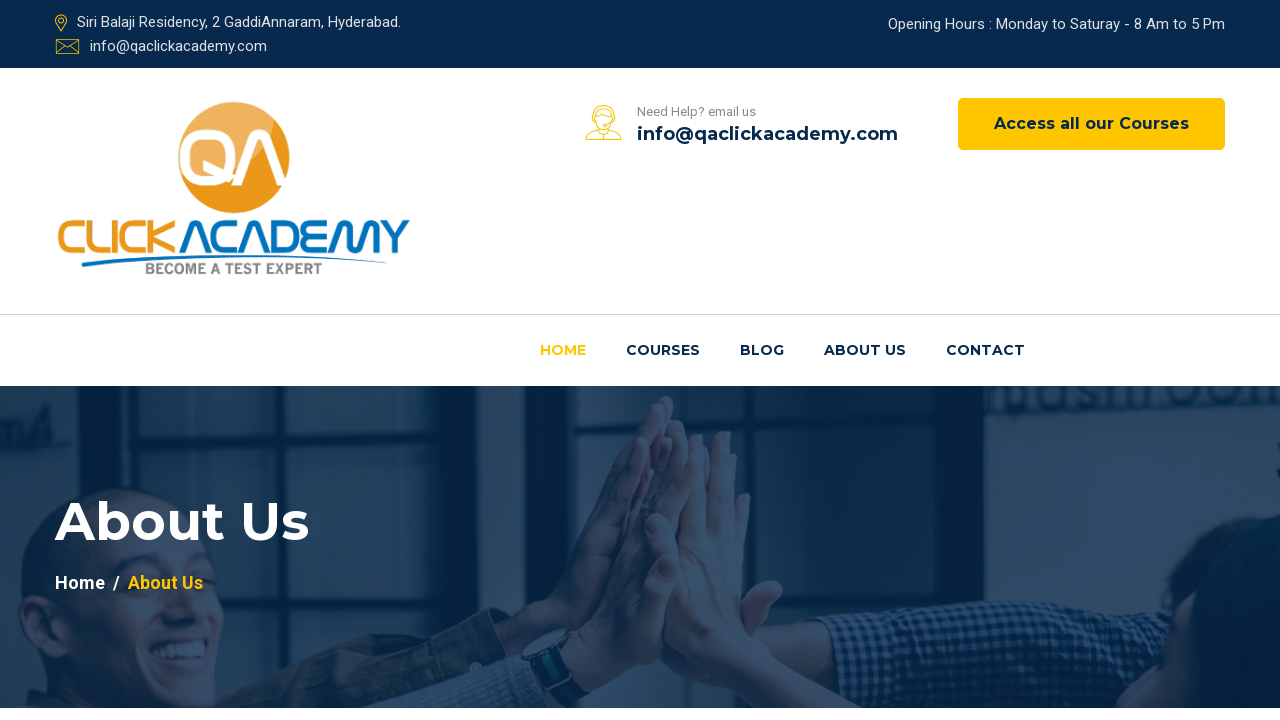